Tests the remove button functionality by clicking it, waiting for loading to complete, and verifying the checkbox is removed and "It's gone!" message appears

Starting URL: https://practice.cydeo.com/dynamic_controls

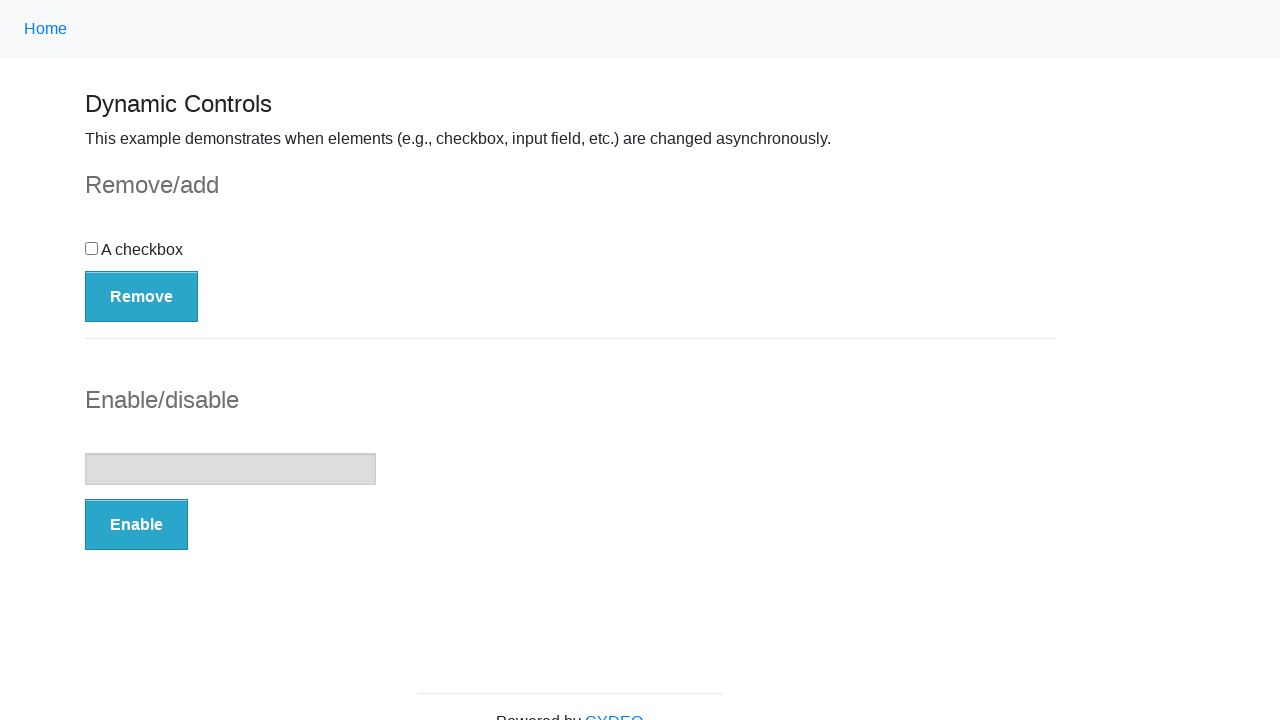

Clicked the Remove button at (142, 296) on button:has-text('Remove')
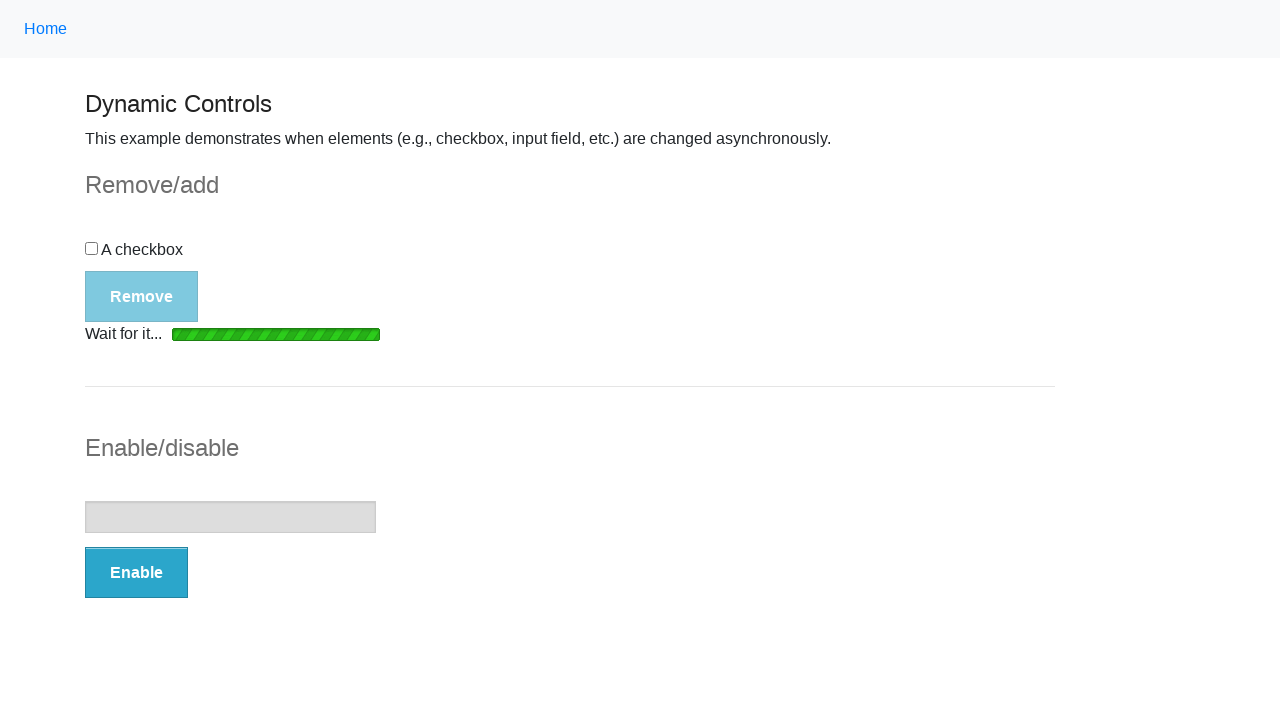

Loading bar disappeared
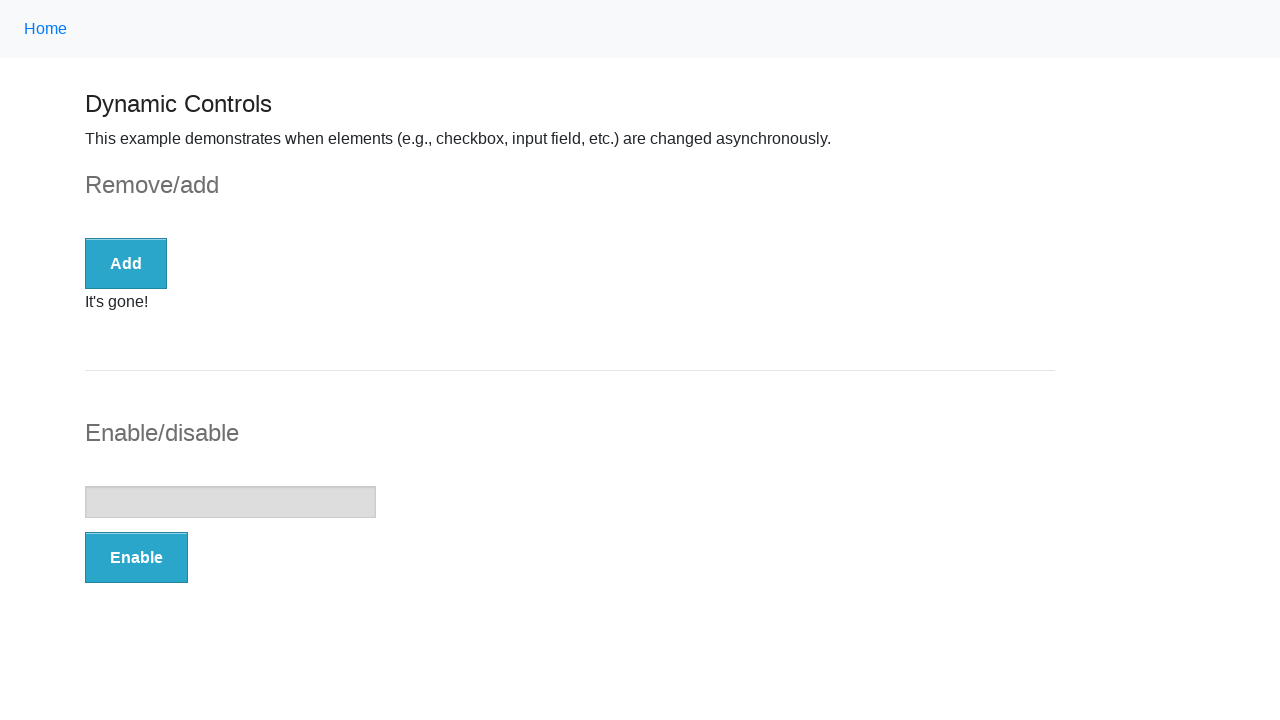

Retrieved checkbox count from DOM
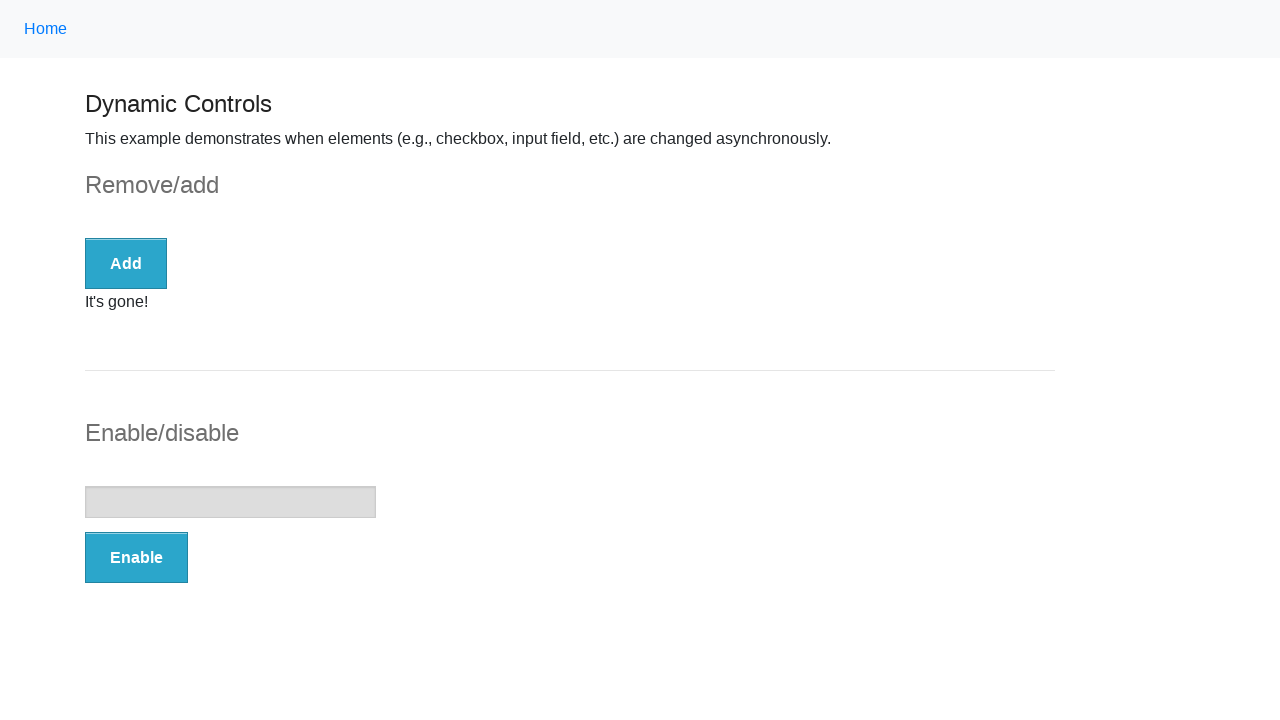

Verified checkbox is removed (count == 0)
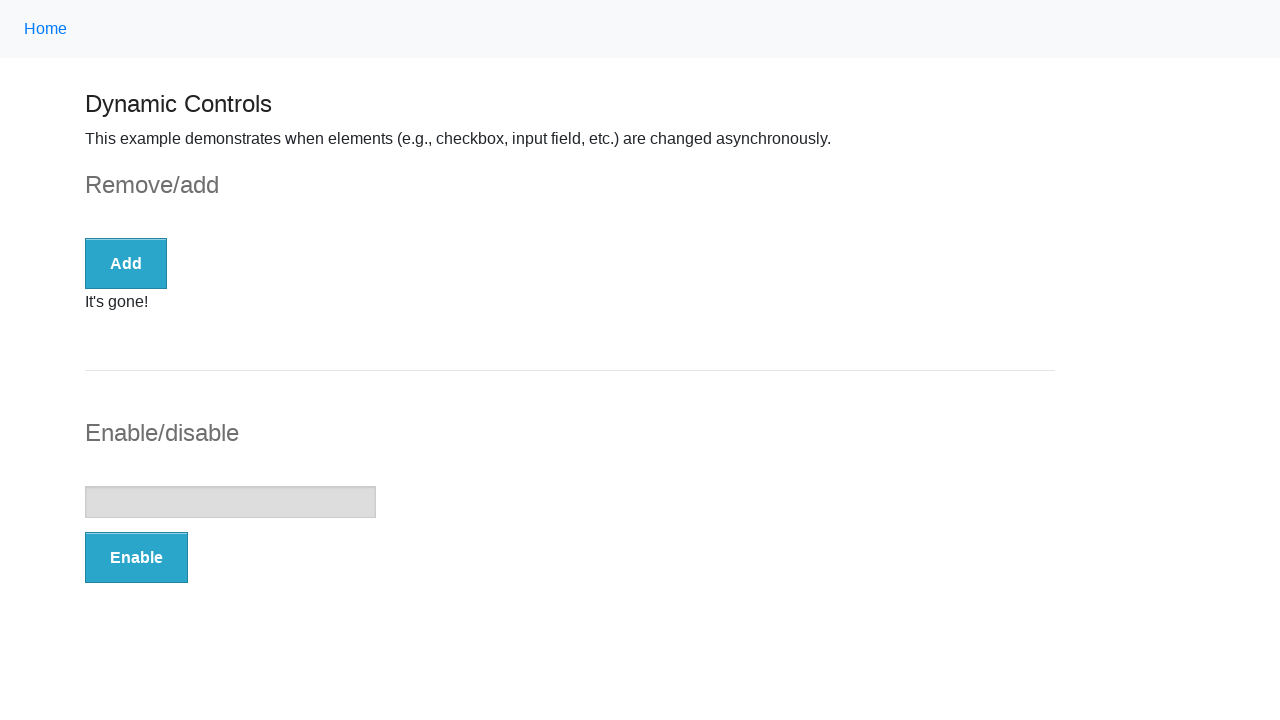

Located the message element
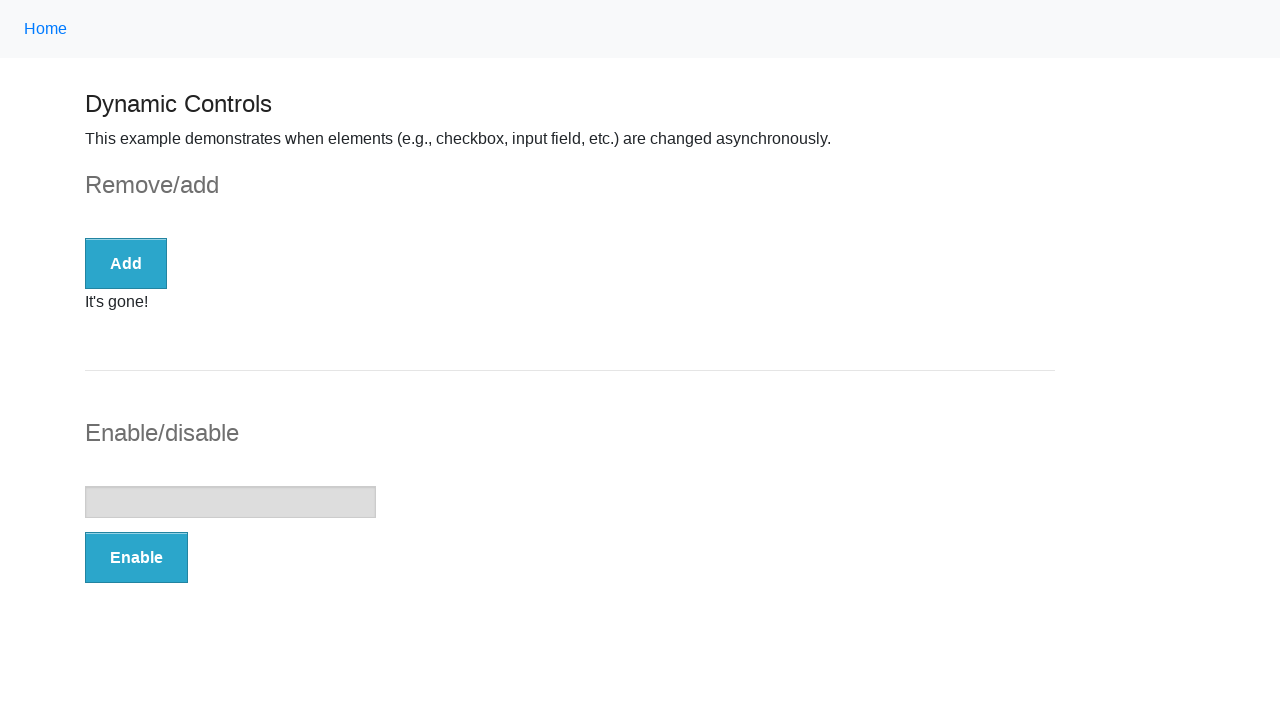

Verified message is visible
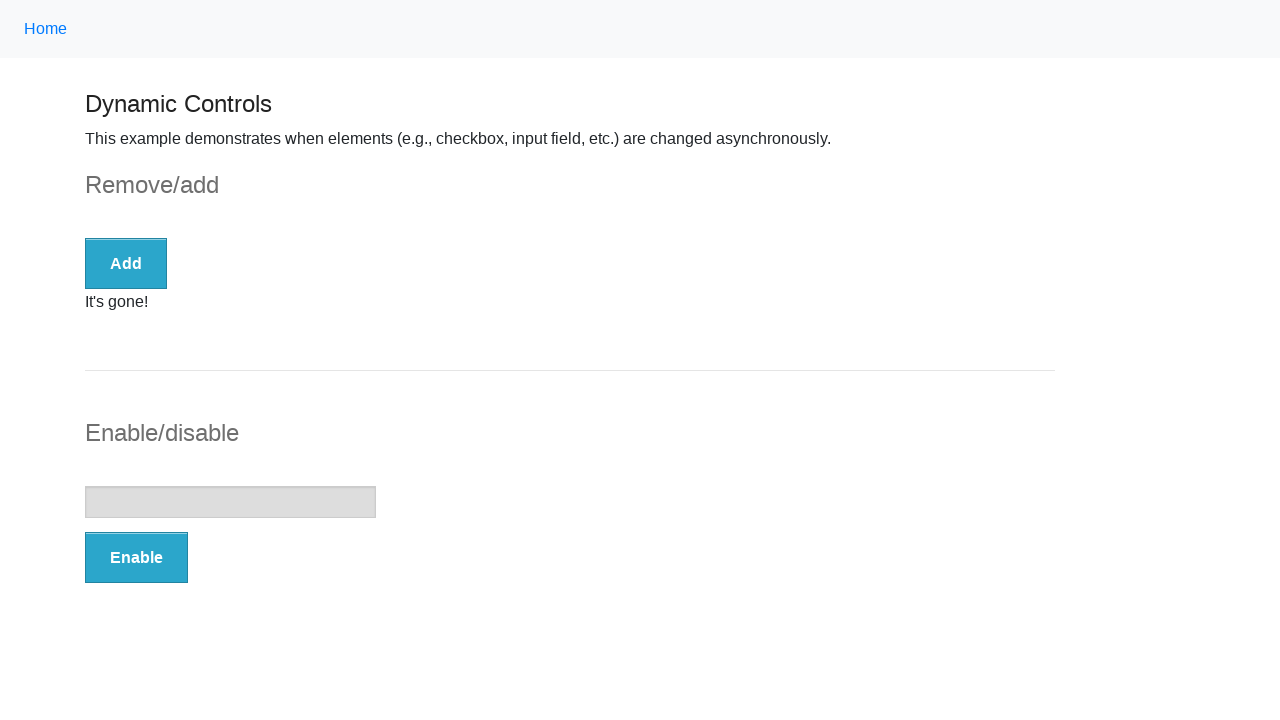

Verified 'It's gone!' message is displayed
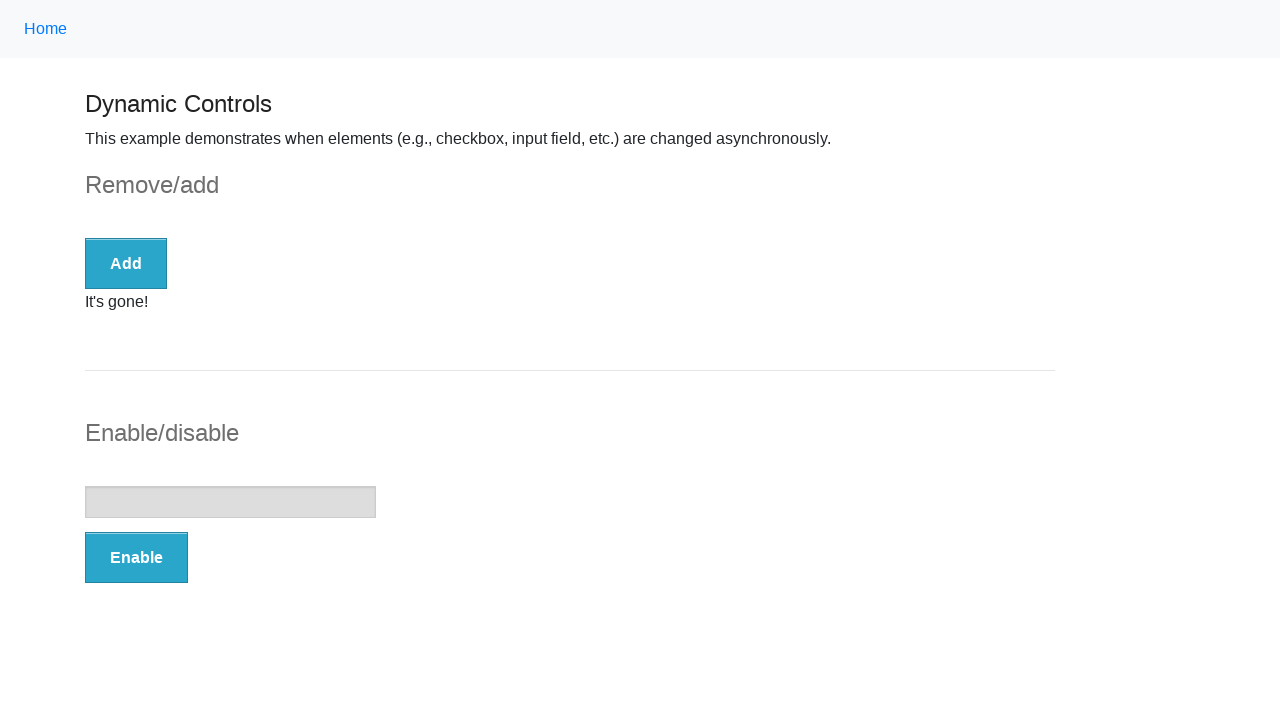

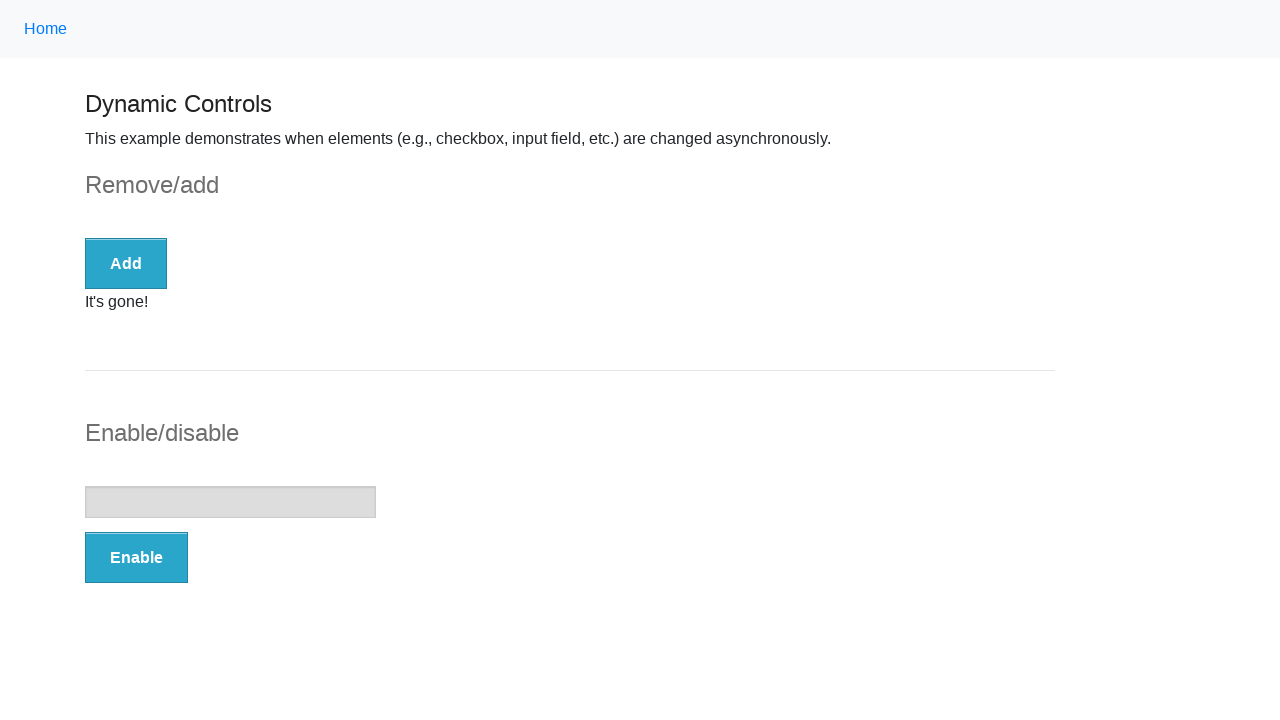